Tests confirmation alert functionality by clicking a button to trigger an alert and dismissing it

Starting URL: https://demo.automationtesting.in/Alerts.html

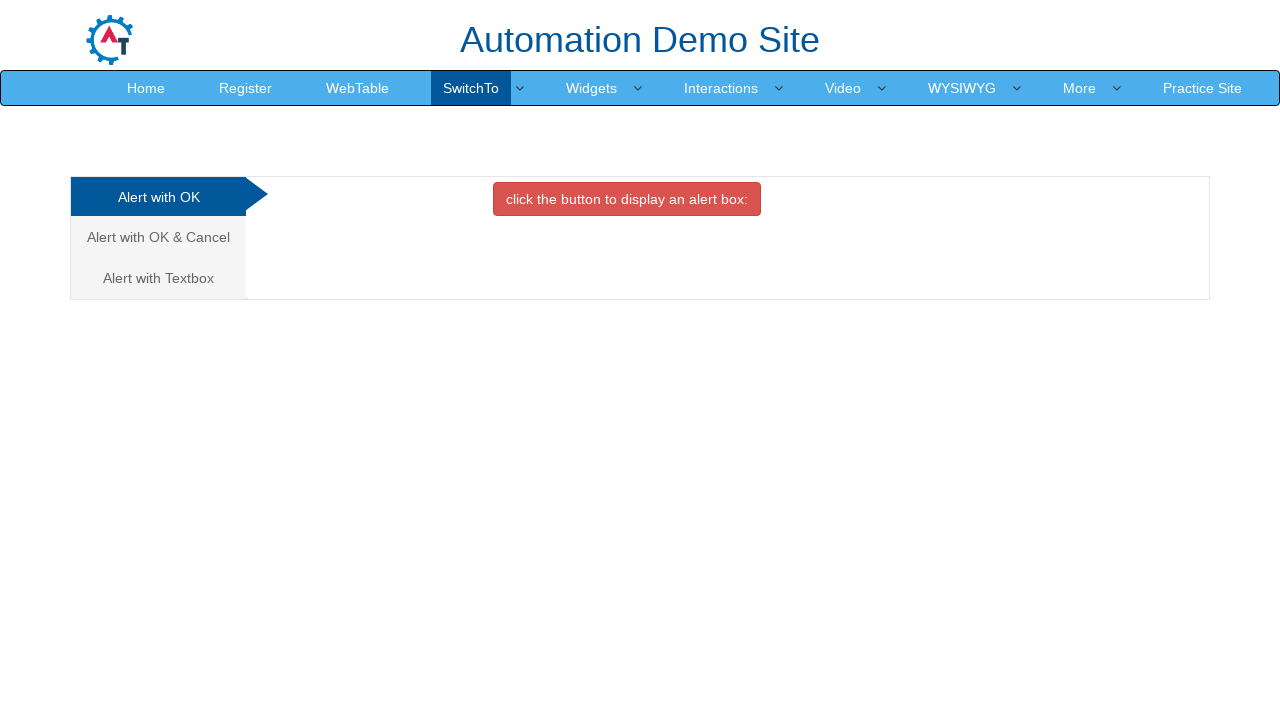

Clicked on the confirm alert tab at (158, 237) on xpath=/html/body/div[1]/div/div/div/div[1]/ul/li[2]/a
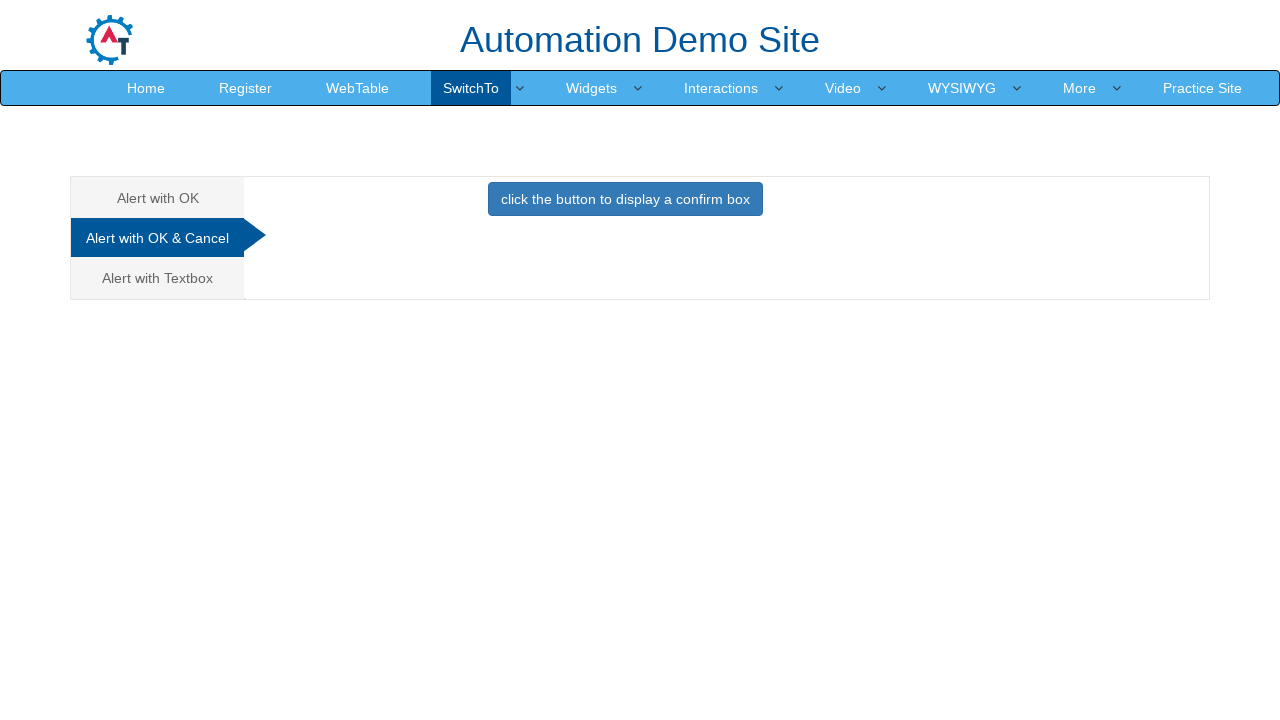

Clicked button to trigger confirmation alert at (625, 199) on #CancelTab > button
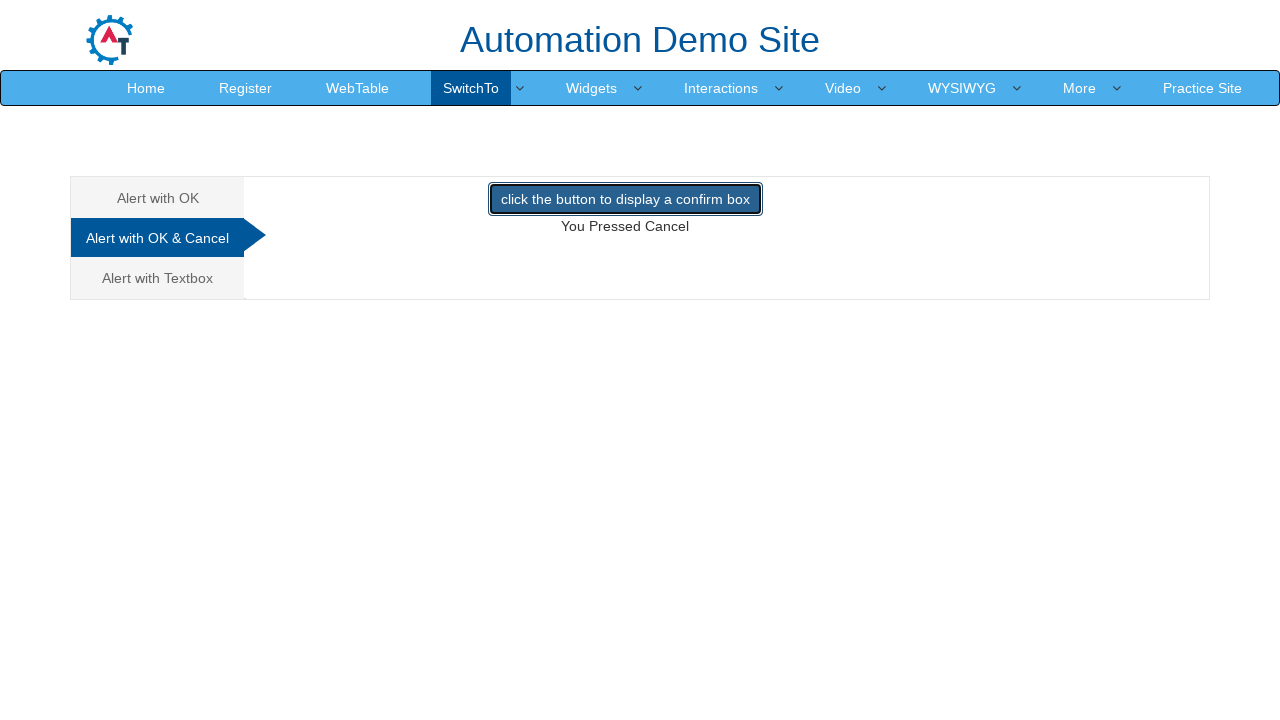

Dismissed the confirmation alert
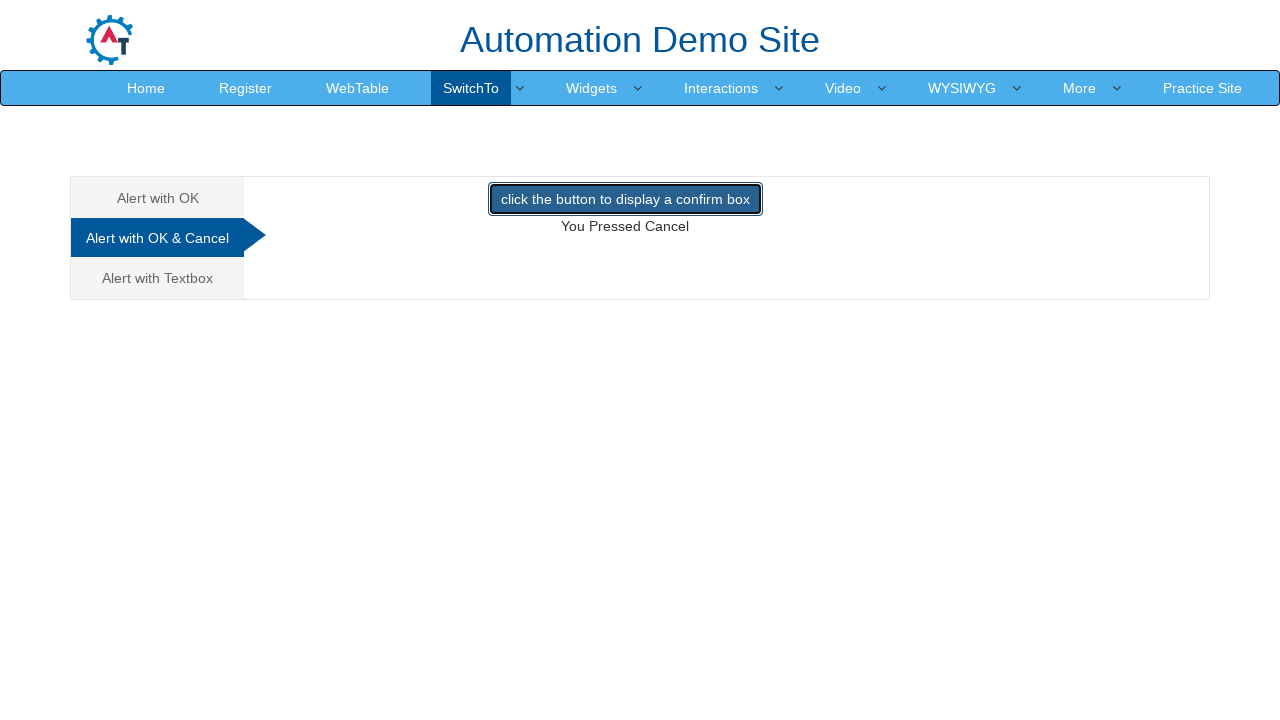

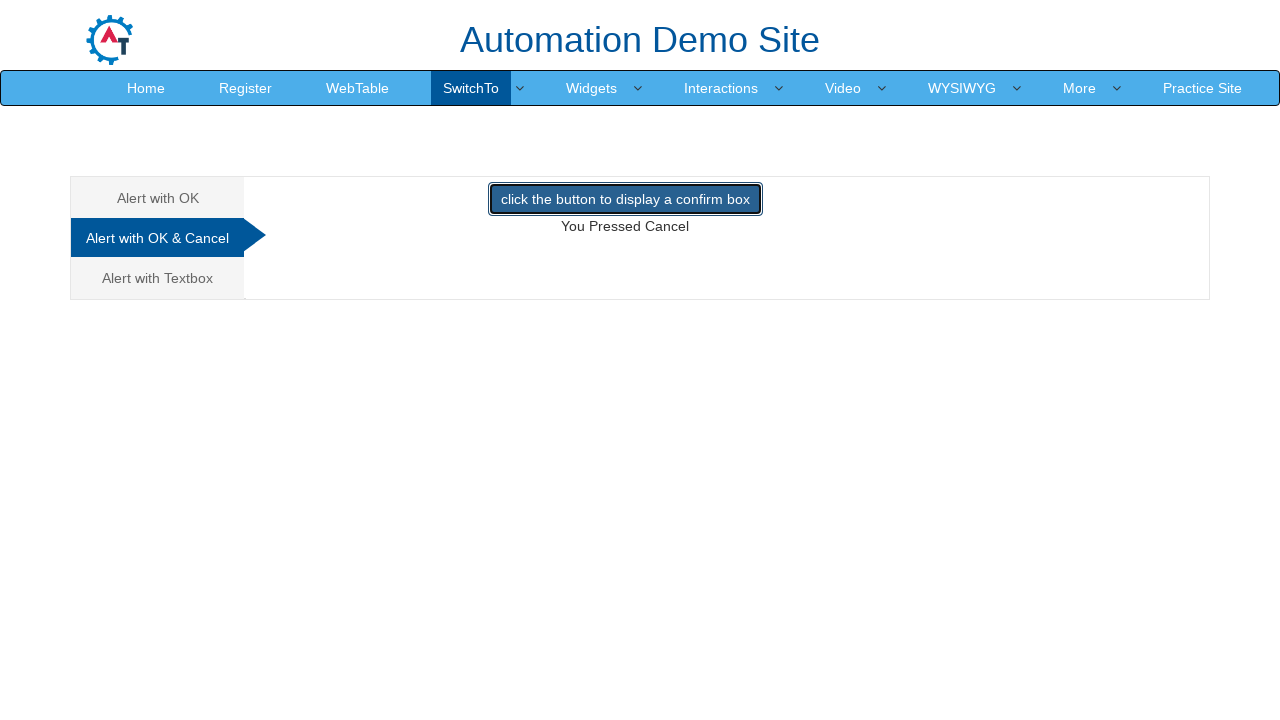